Navigates to ToolsQA website, retrieves page title and current URL information, then refreshes the page.

Starting URL: http://www.toolsqa.com/

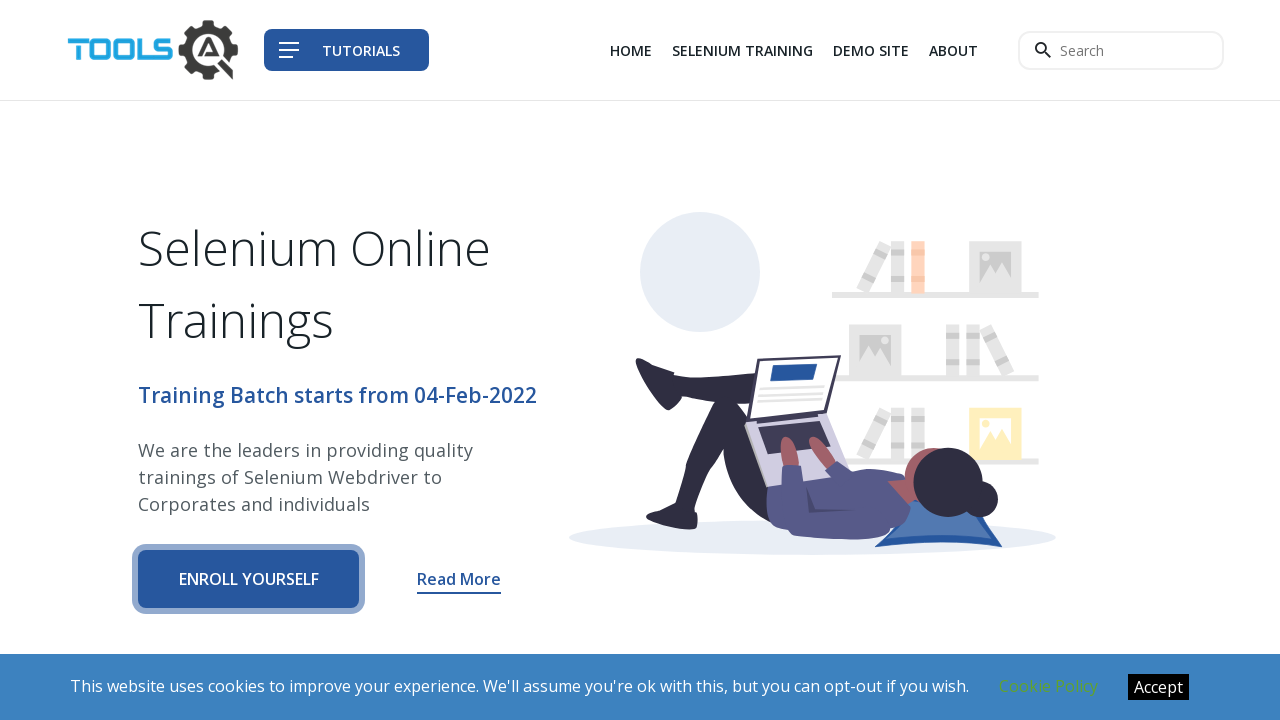

Retrieved page title
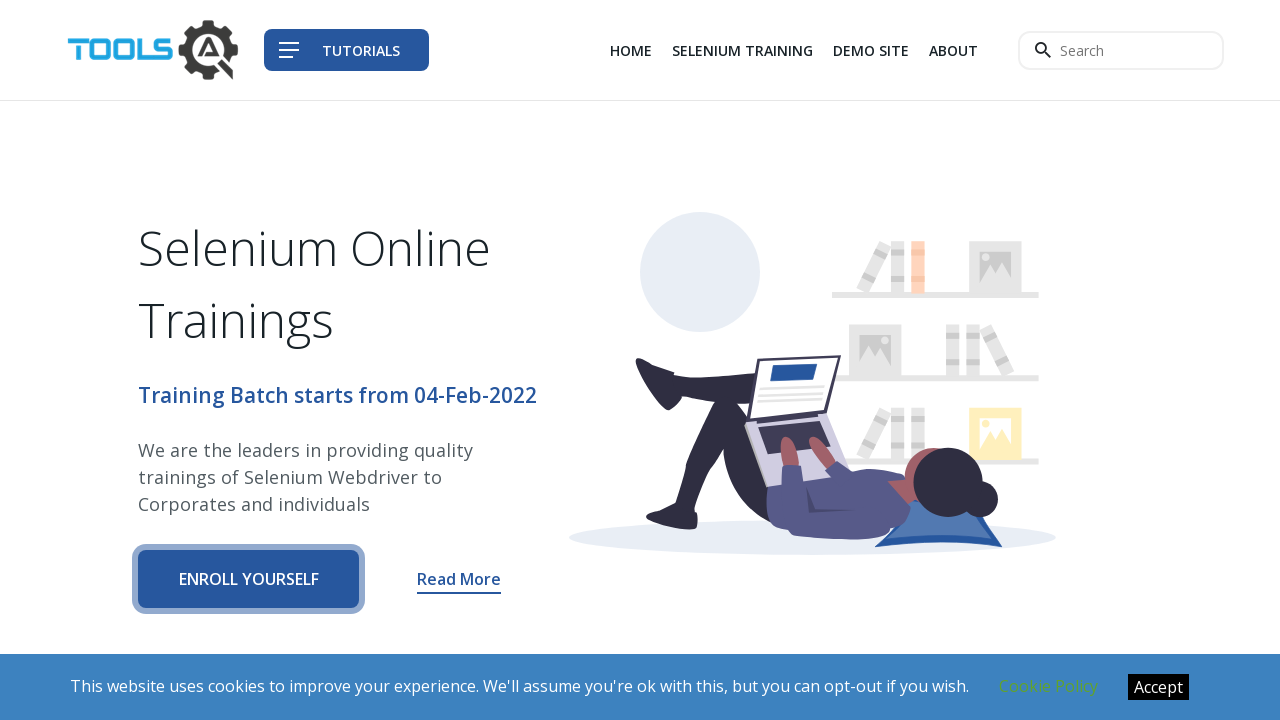

Retrieved current URL
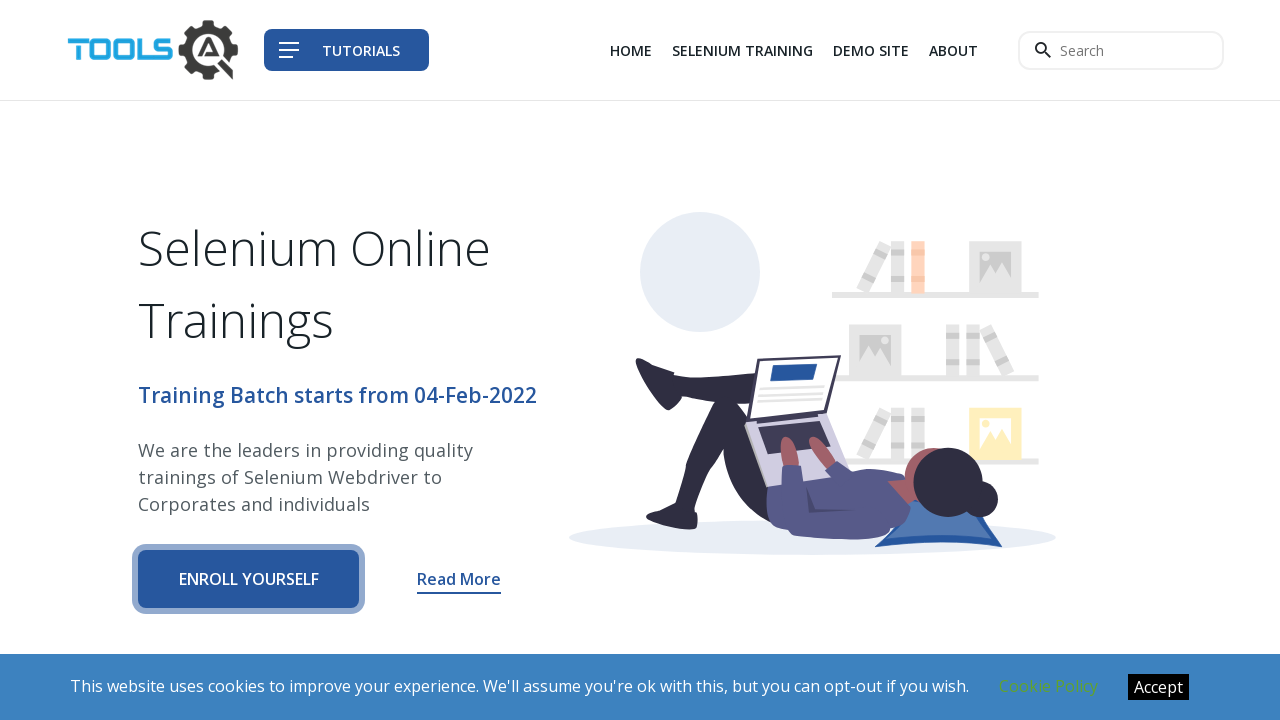

Printed page title and URL information
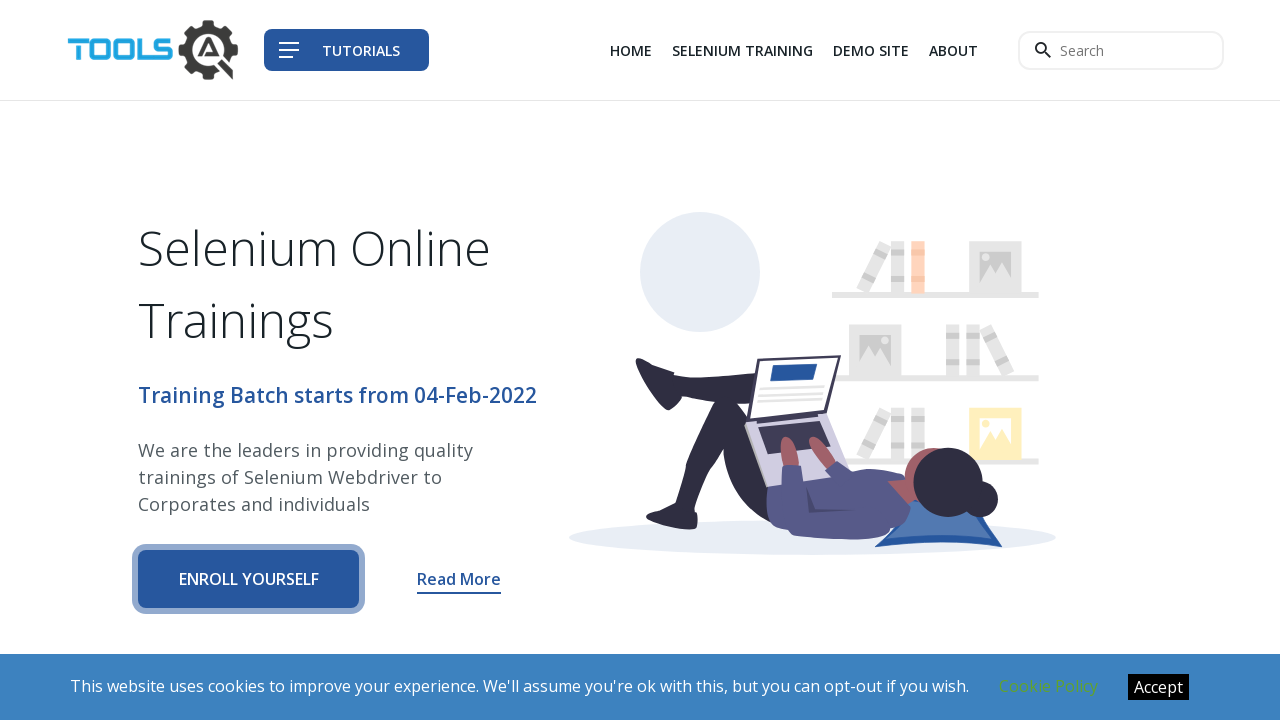

Refreshed the page
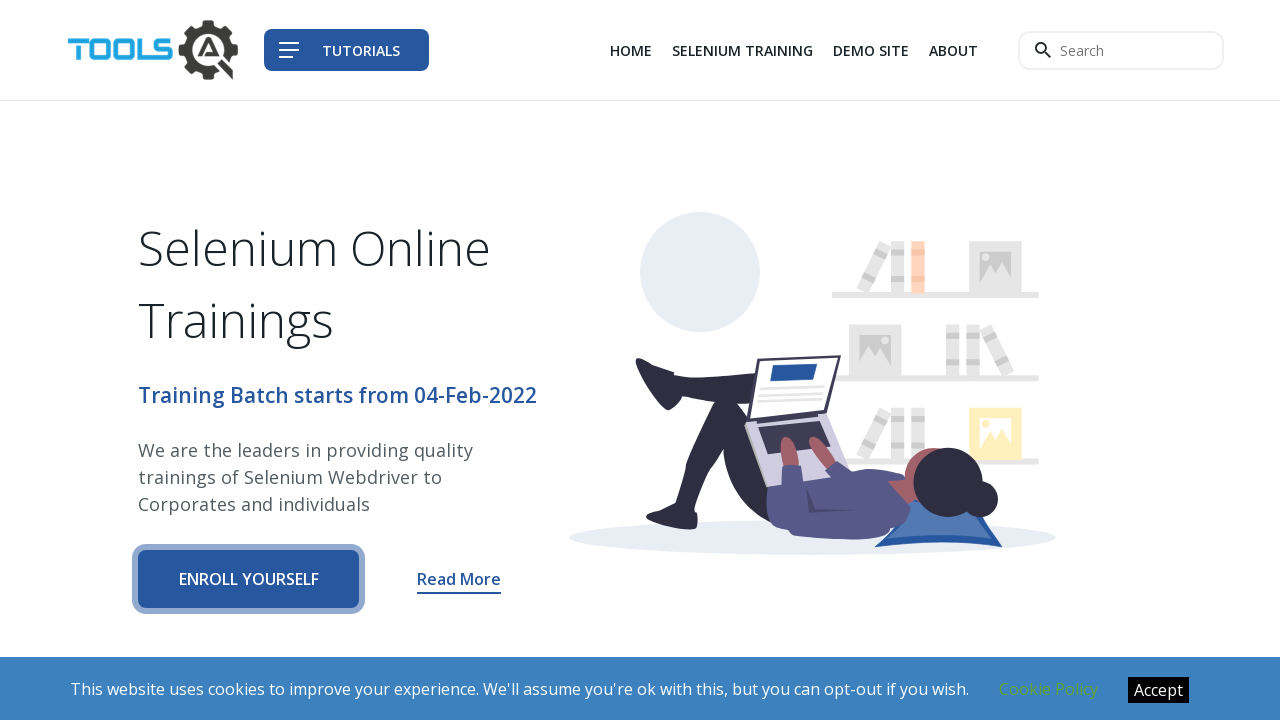

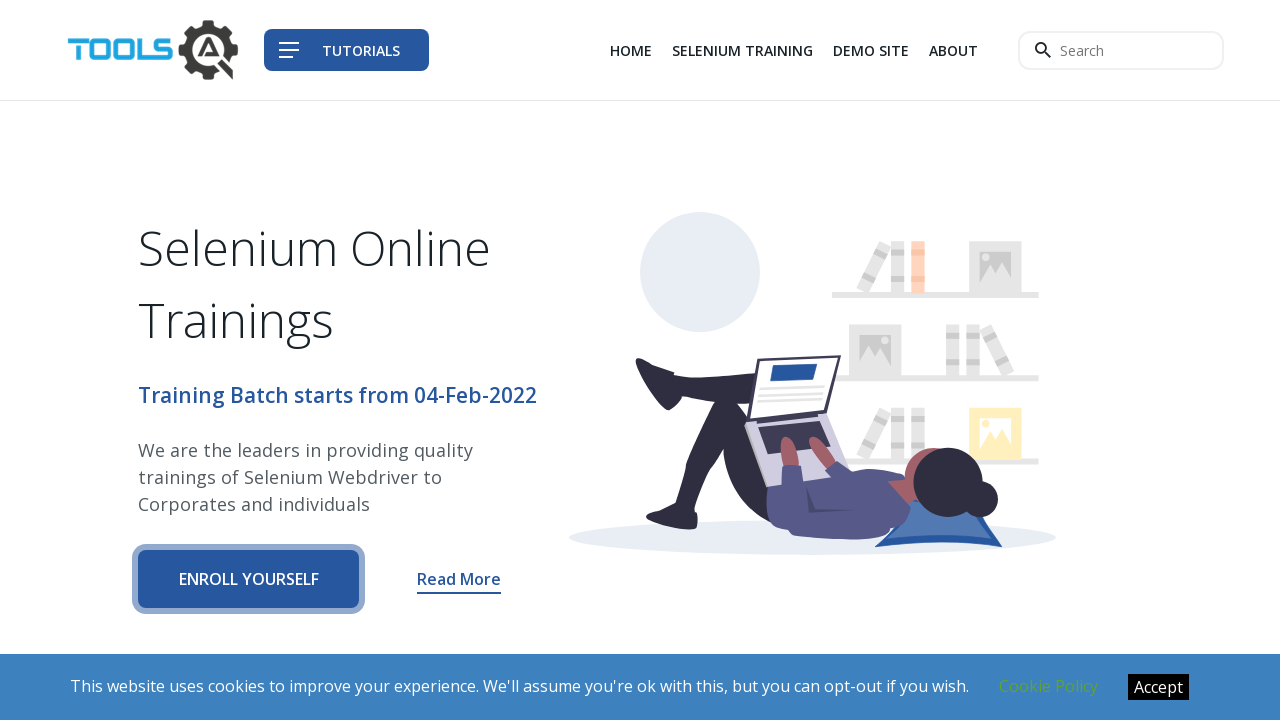